Gets all anchor elements and clicks the 11th link (index 10) on the page

Starting URL: https://the-internet.herokuapp.com/

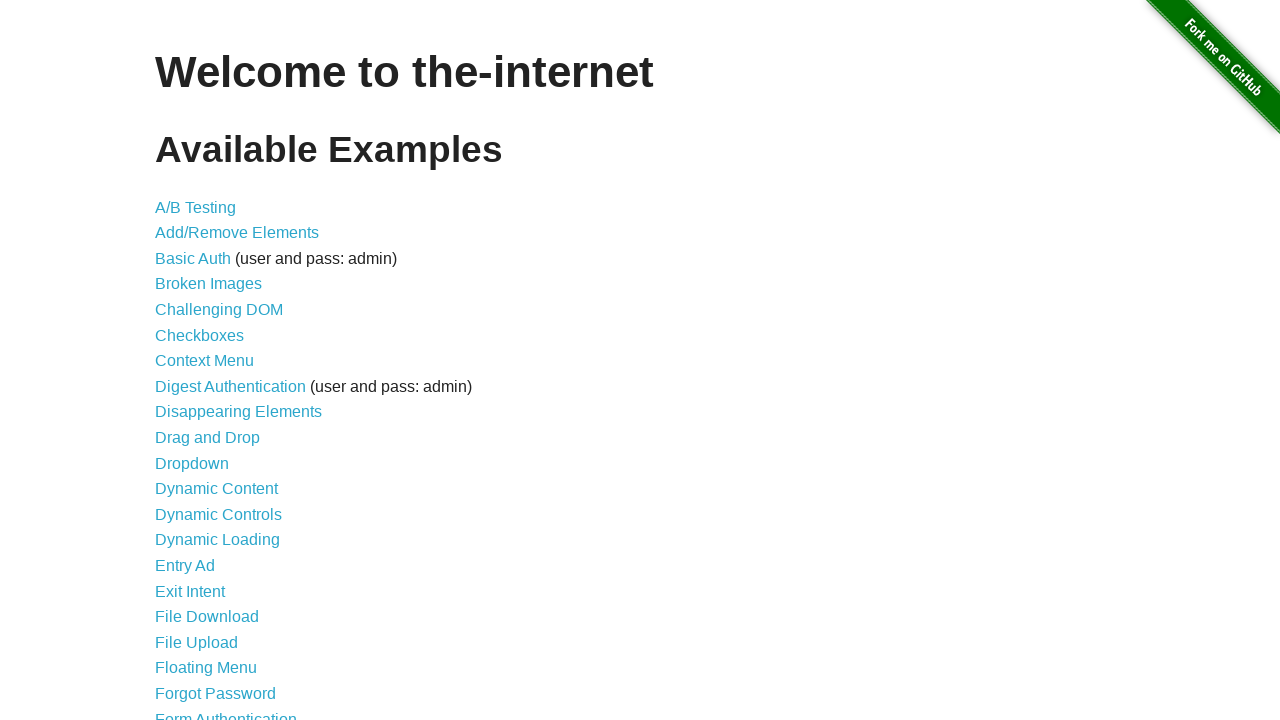

Clicked the 11th link (index 10) on the page at (208, 438) on a >> nth=10
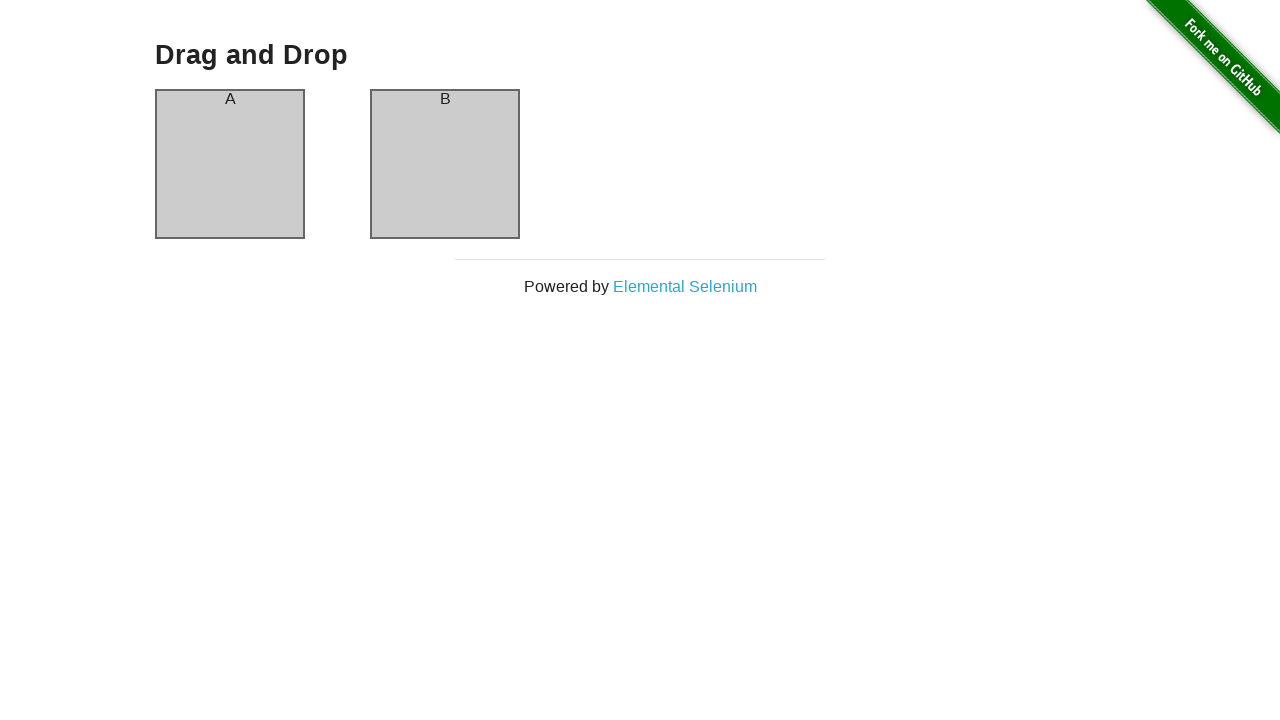

Waited for page to load after clicking link
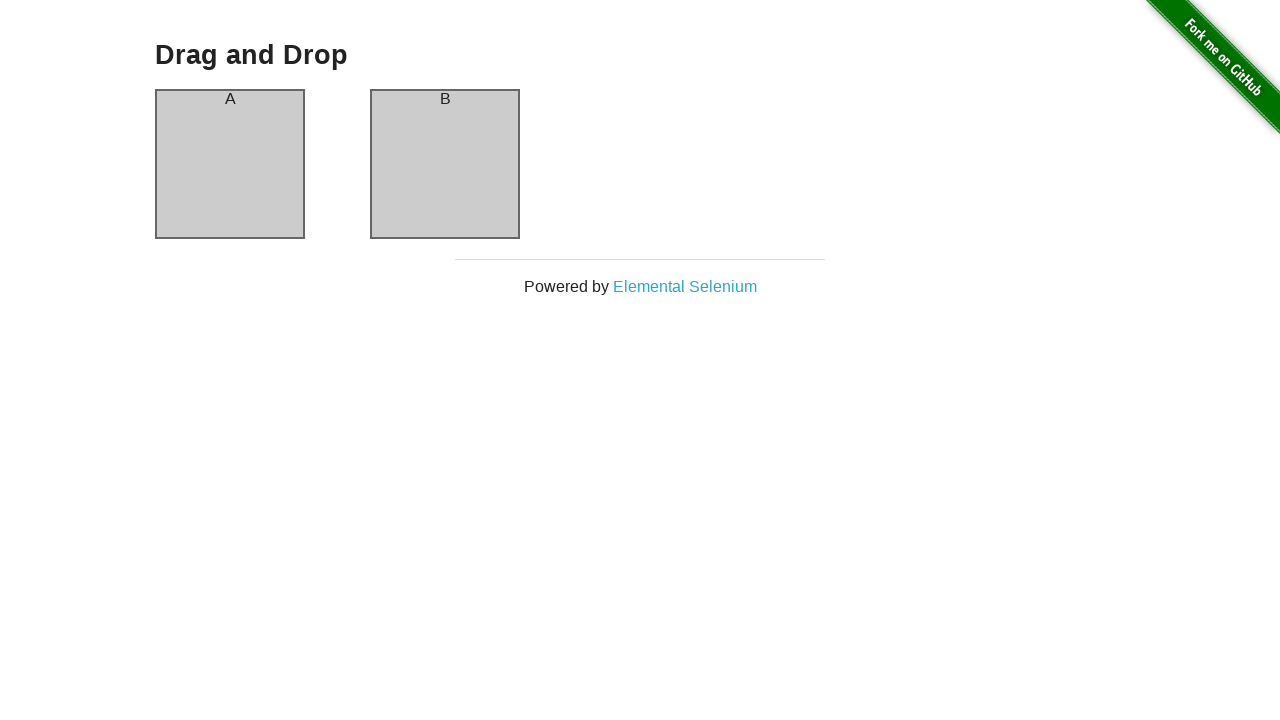

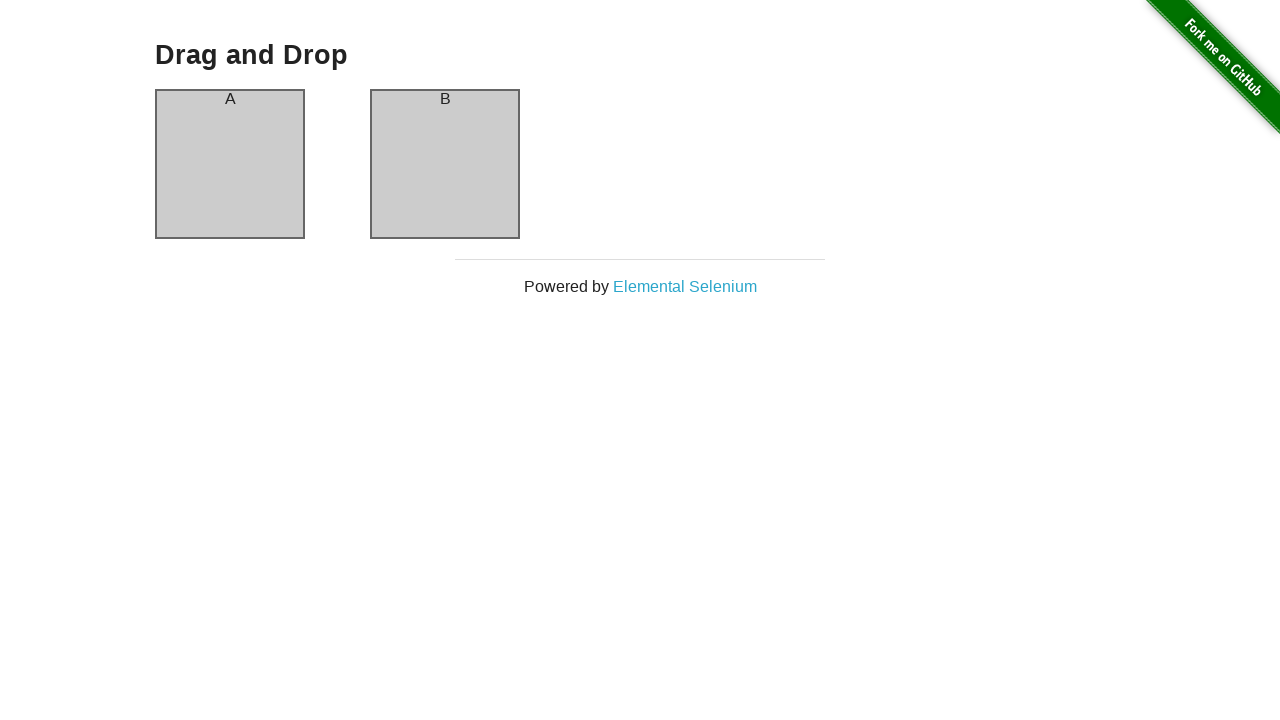